Tests that edits are saved when the input field loses focus (blur)

Starting URL: https://demo.playwright.dev/todomvc

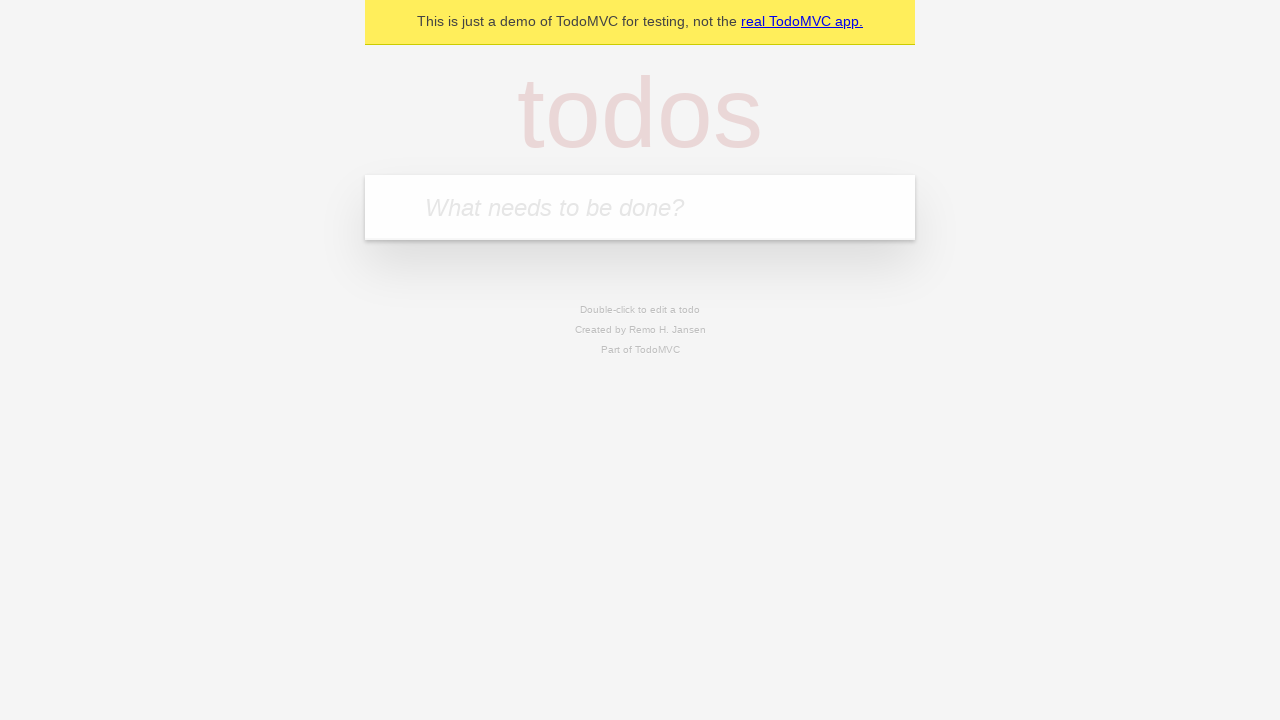

Filled new todo field with 'buy some cheese' on internal:attr=[placeholder="What needs to be done?"i]
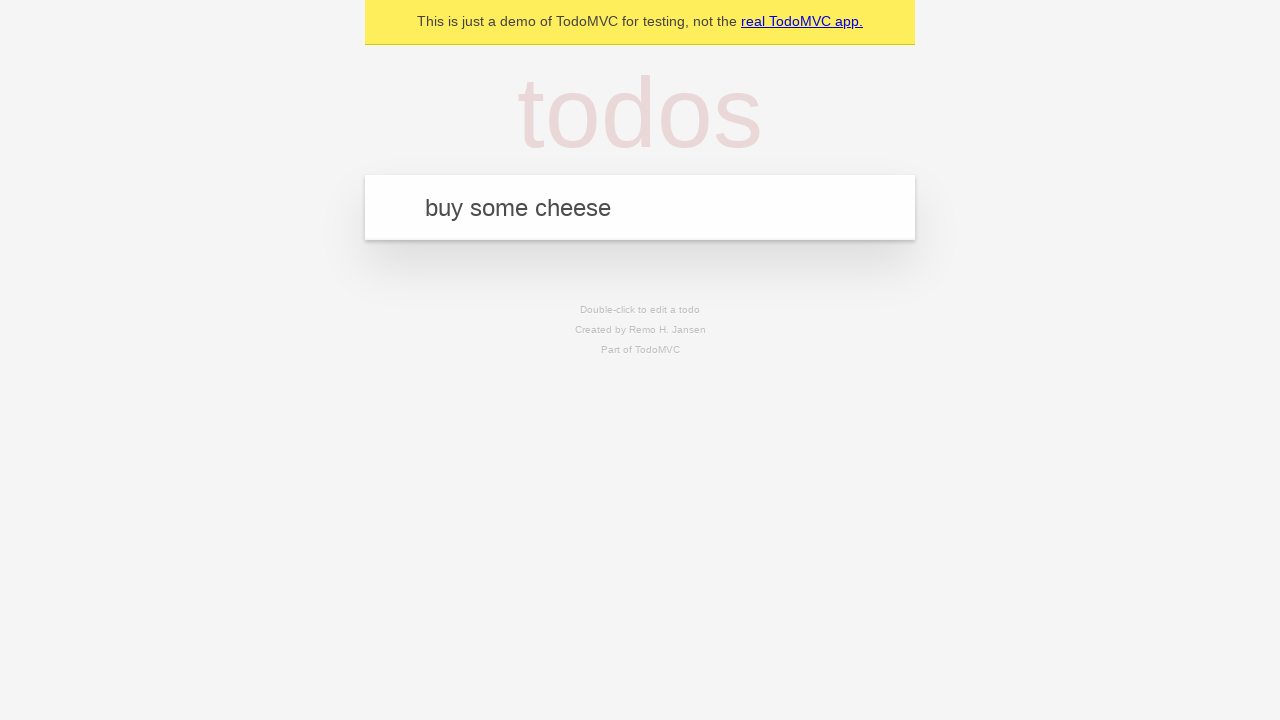

Pressed Enter to create todo 'buy some cheese' on internal:attr=[placeholder="What needs to be done?"i]
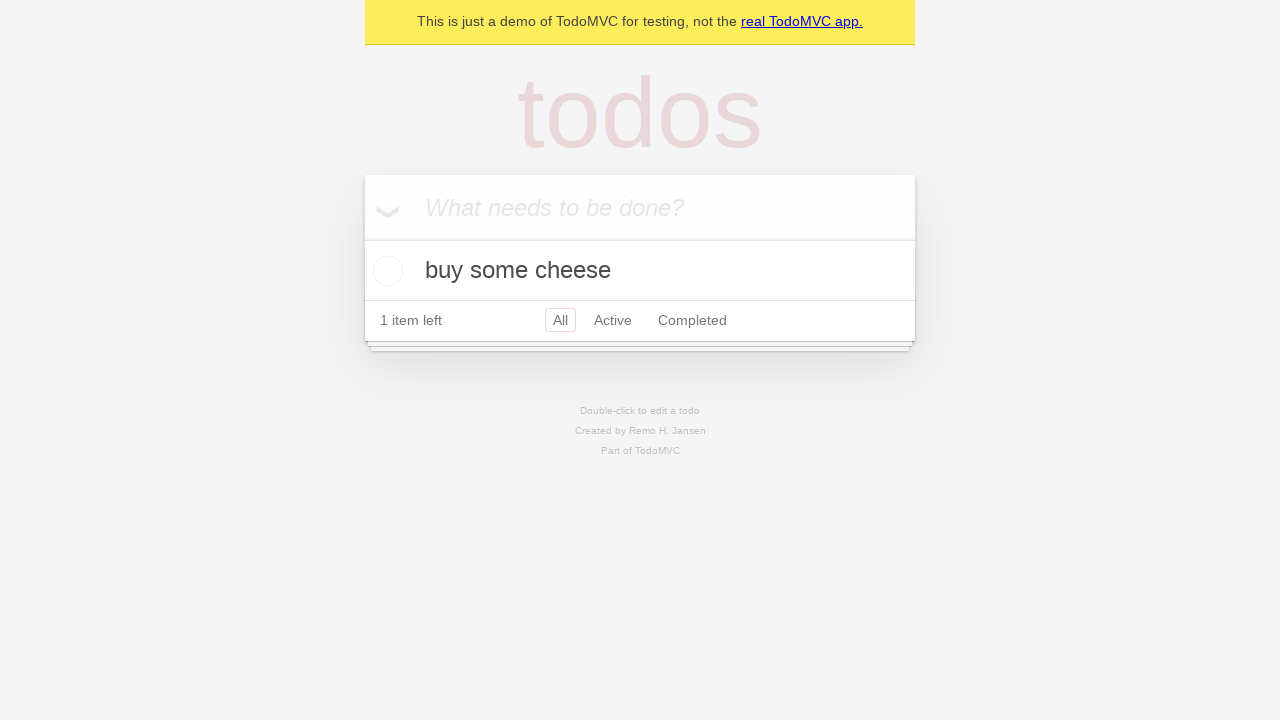

Filled new todo field with 'feed the cat' on internal:attr=[placeholder="What needs to be done?"i]
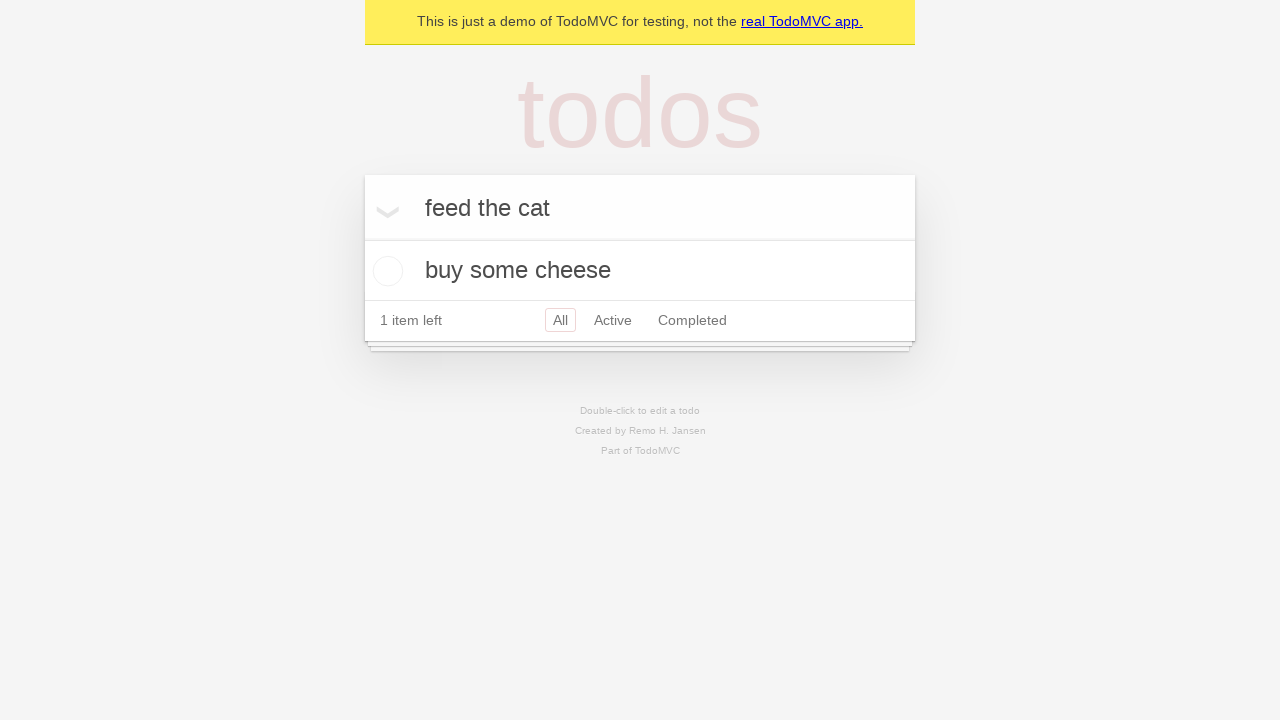

Pressed Enter to create todo 'feed the cat' on internal:attr=[placeholder="What needs to be done?"i]
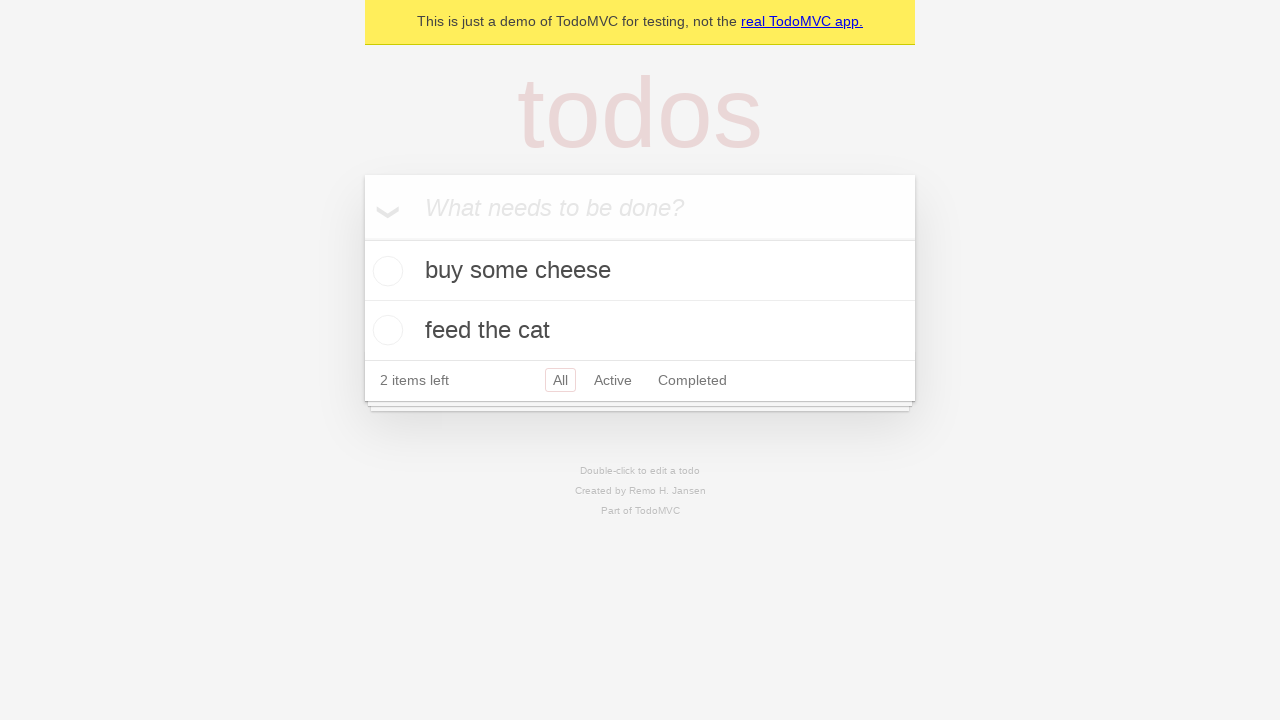

Filled new todo field with 'book a doctors appointment' on internal:attr=[placeholder="What needs to be done?"i]
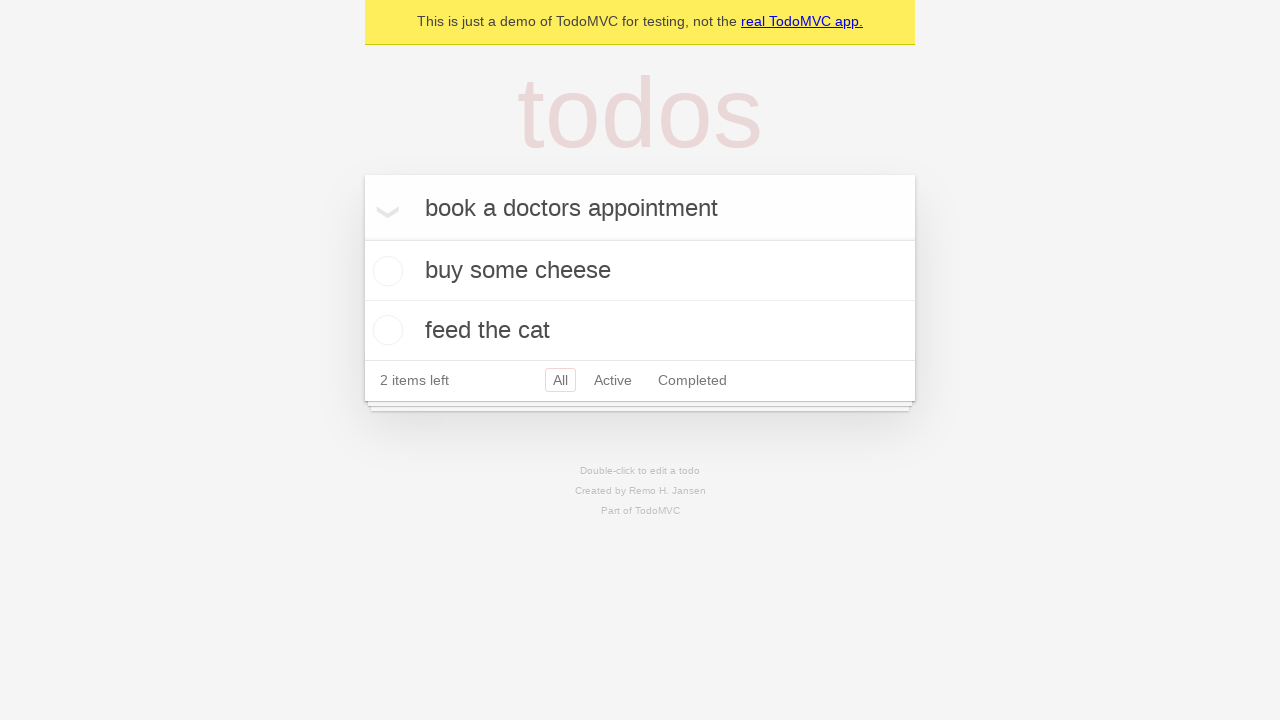

Pressed Enter to create todo 'book a doctors appointment' on internal:attr=[placeholder="What needs to be done?"i]
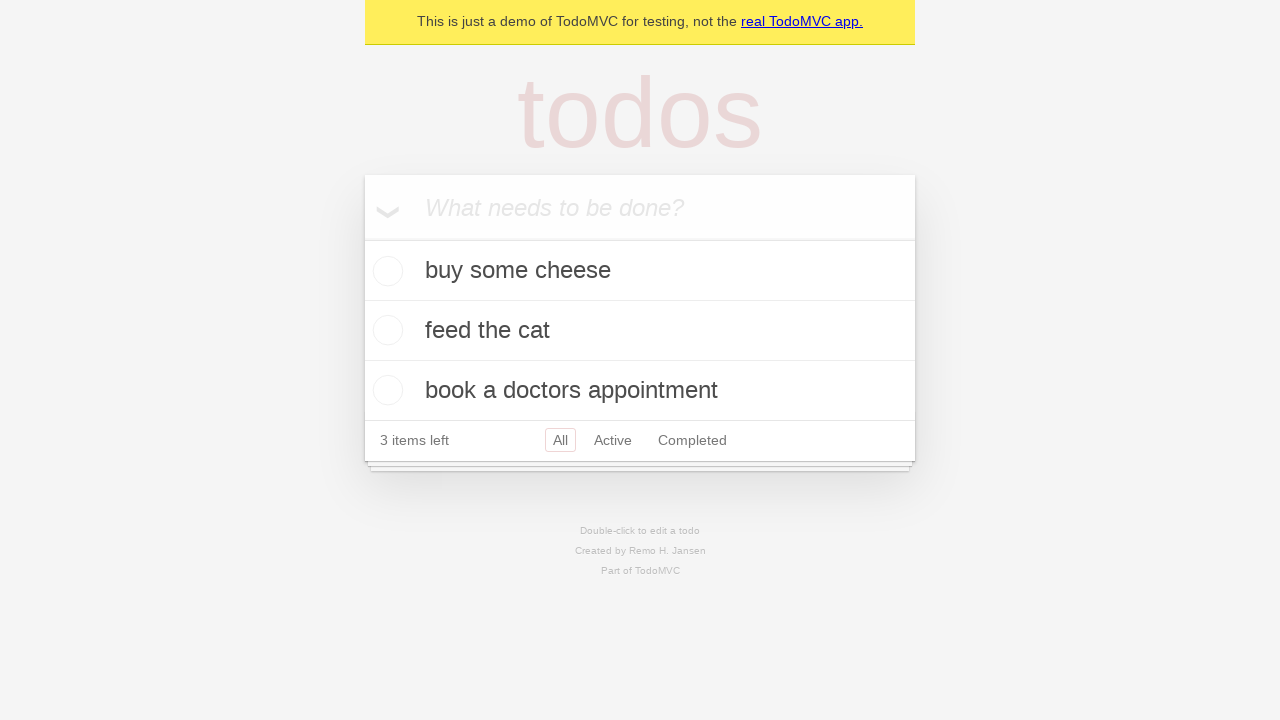

Double-clicked second todo item to enter edit mode at (640, 331) on internal:testid=[data-testid="todo-item"s] >> nth=1
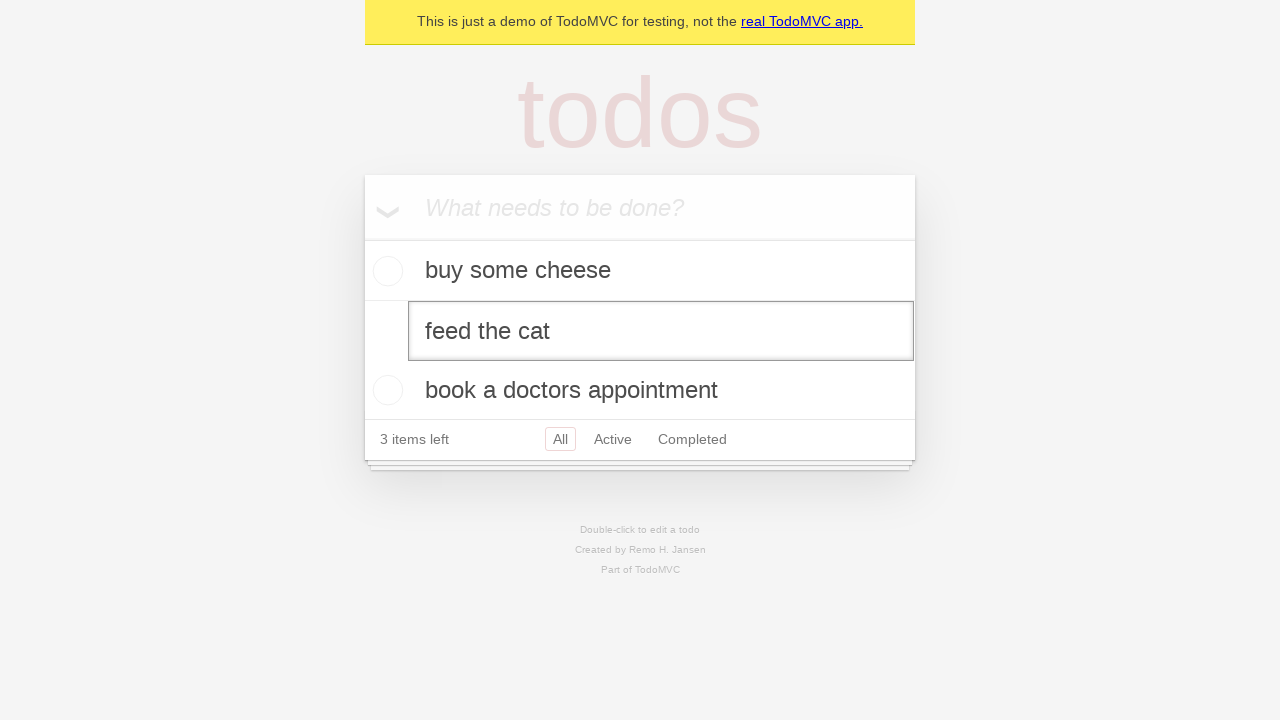

Updated todo text to 'buy some sausages' in edit field on internal:testid=[data-testid="todo-item"s] >> nth=1 >> internal:role=textbox[nam
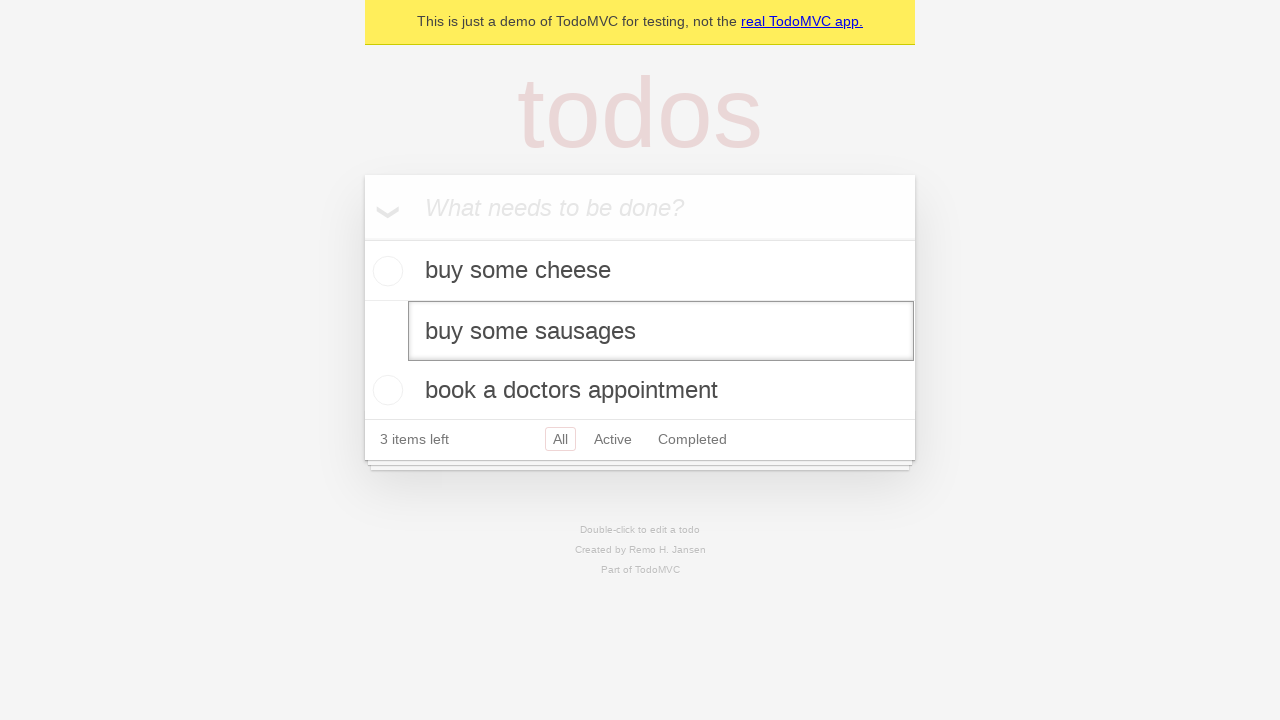

Dispatched blur event on edit field to save changes
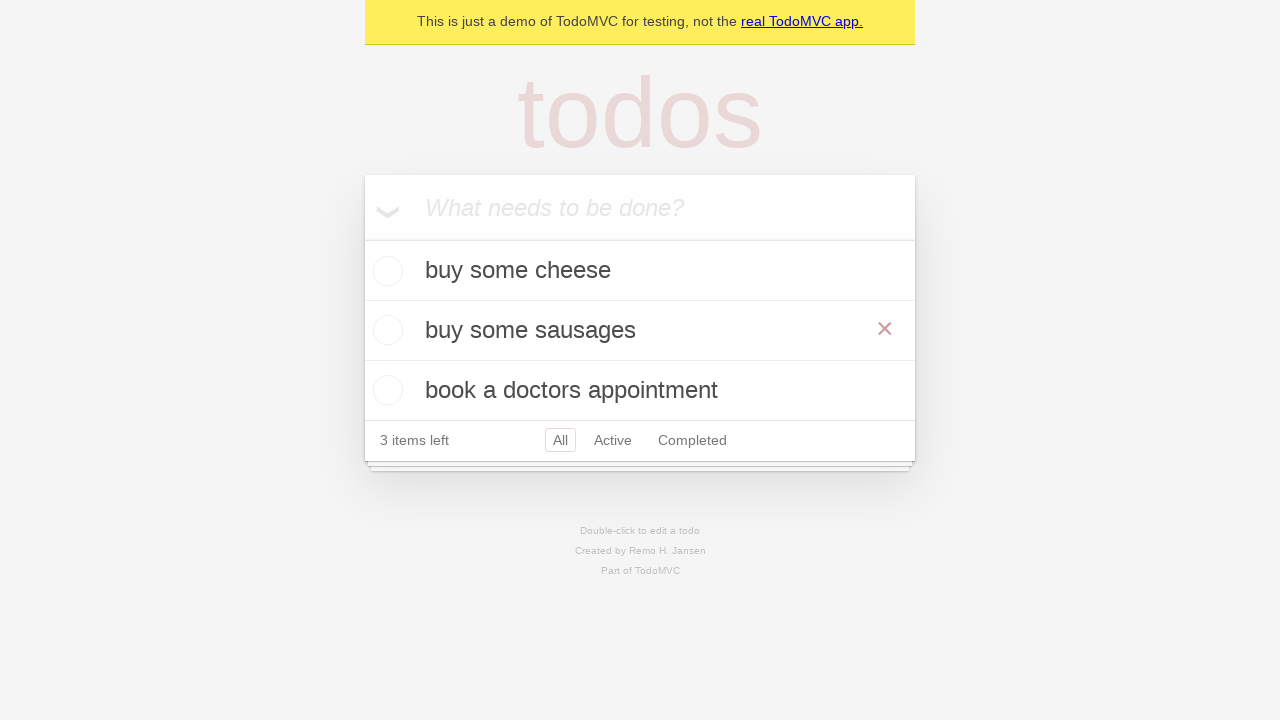

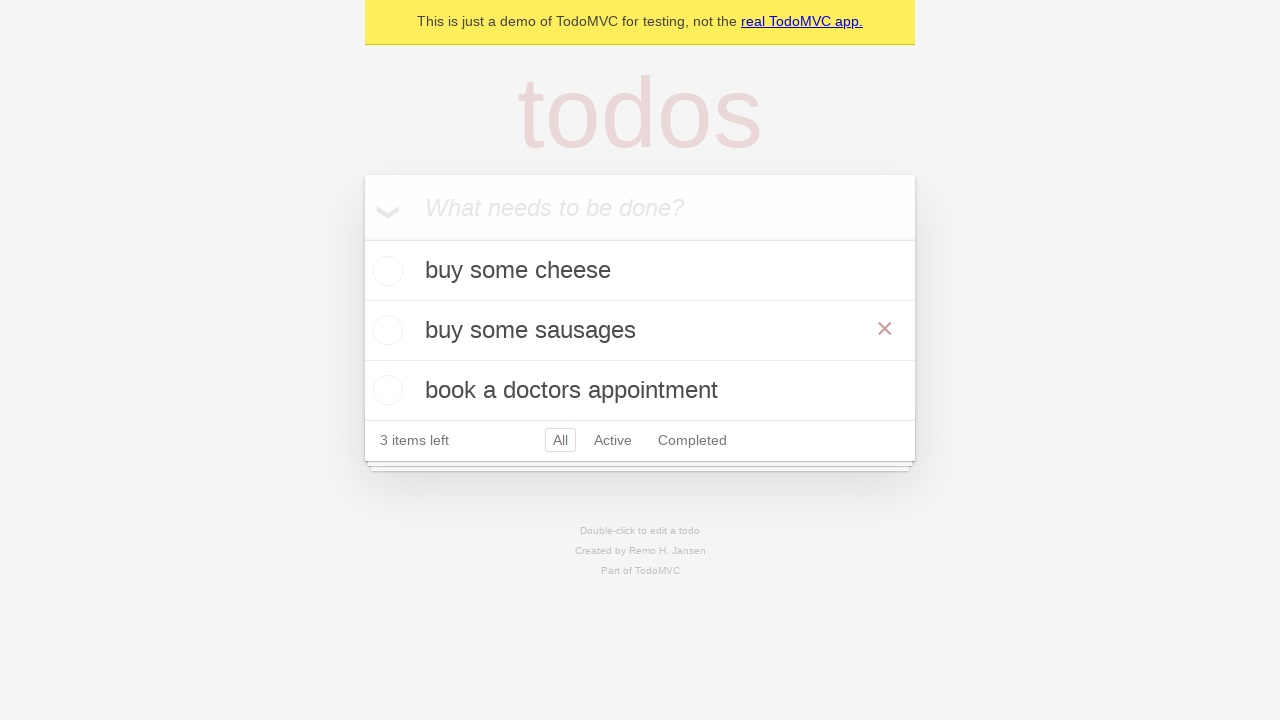